Tests the jQuery UI datepicker widget by switching to an iframe, clicking the datepicker input to open the calendar, navigating to the next month, and selecting the 22nd date.

Starting URL: https://jqueryui.com/datepicker/

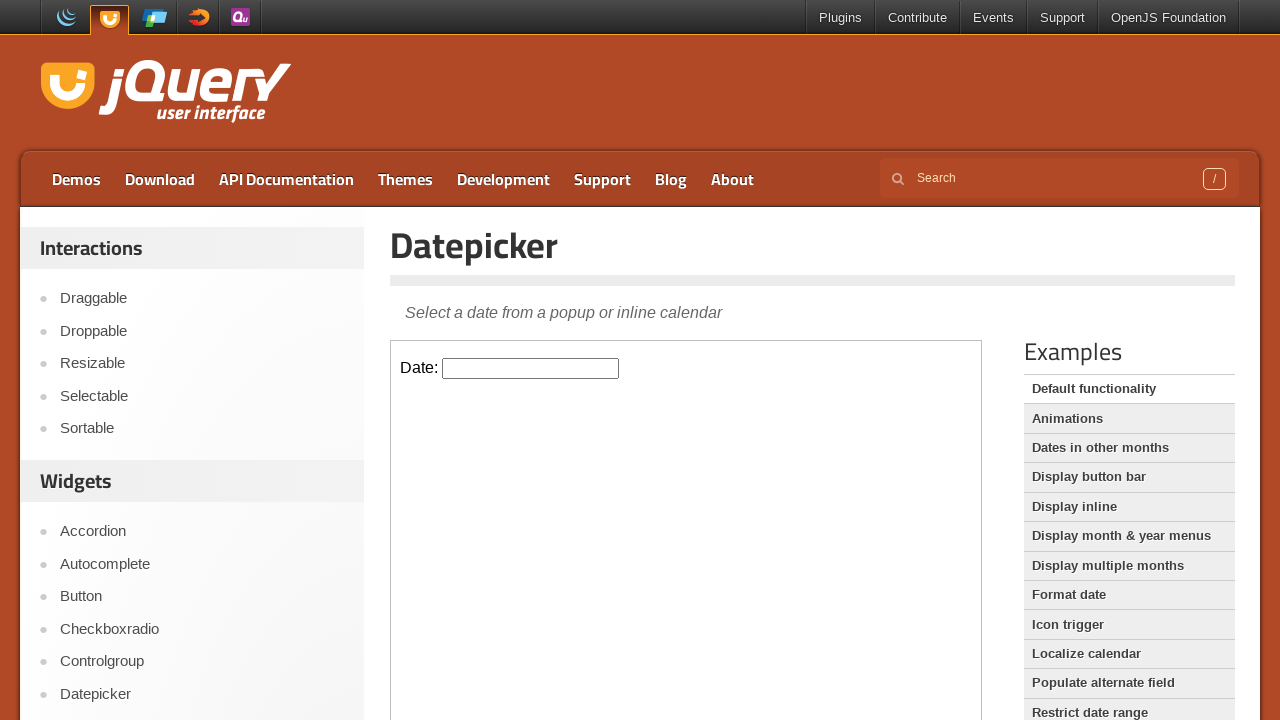

Located iframe containing datepicker widget
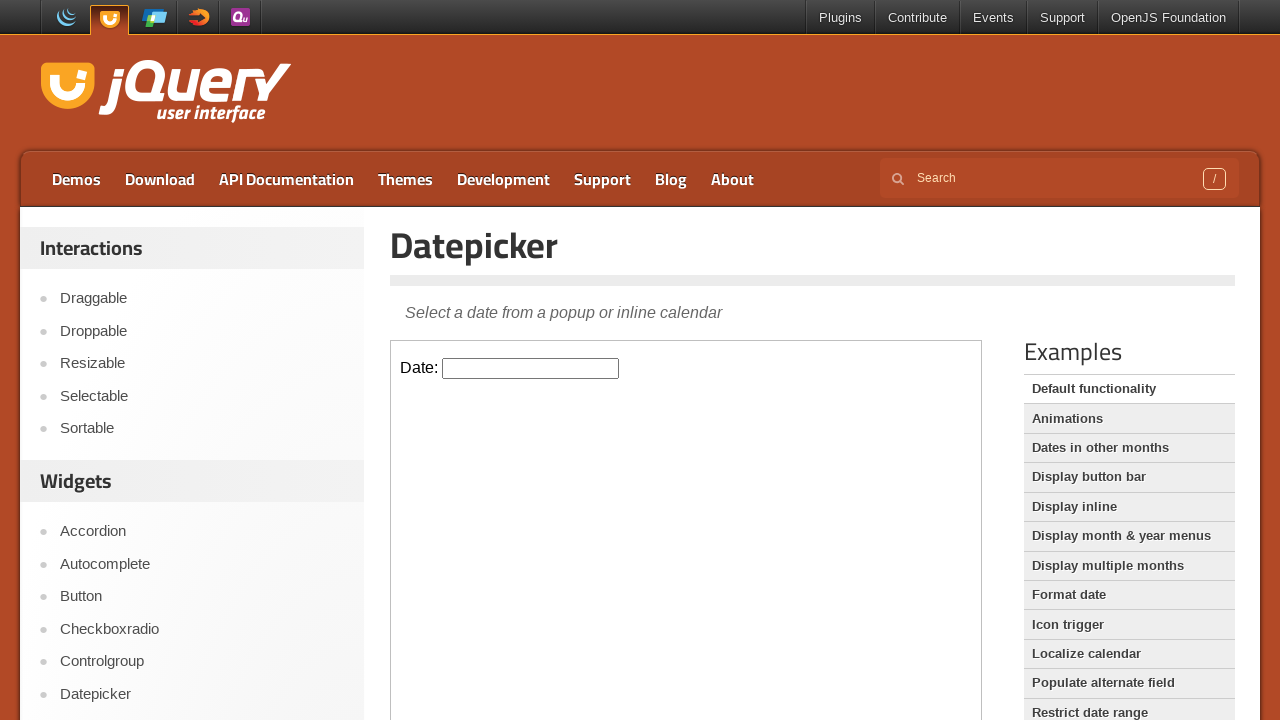

Clicked datepicker input to open calendar at (531, 368) on iframe.demo-frame >> nth=0 >> internal:control=enter-frame >> #datepicker
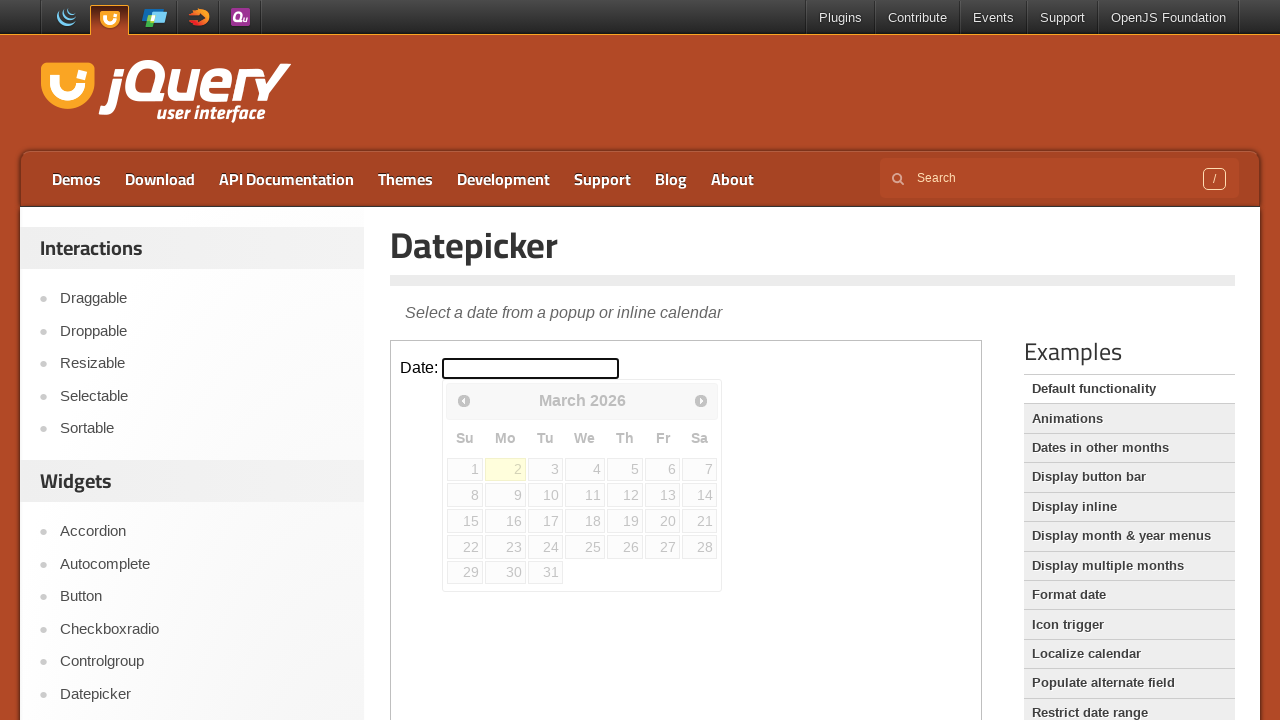

Clicked Next button to navigate to next month at (701, 400) on iframe.demo-frame >> nth=0 >> internal:control=enter-frame >> xpath=//span[text(
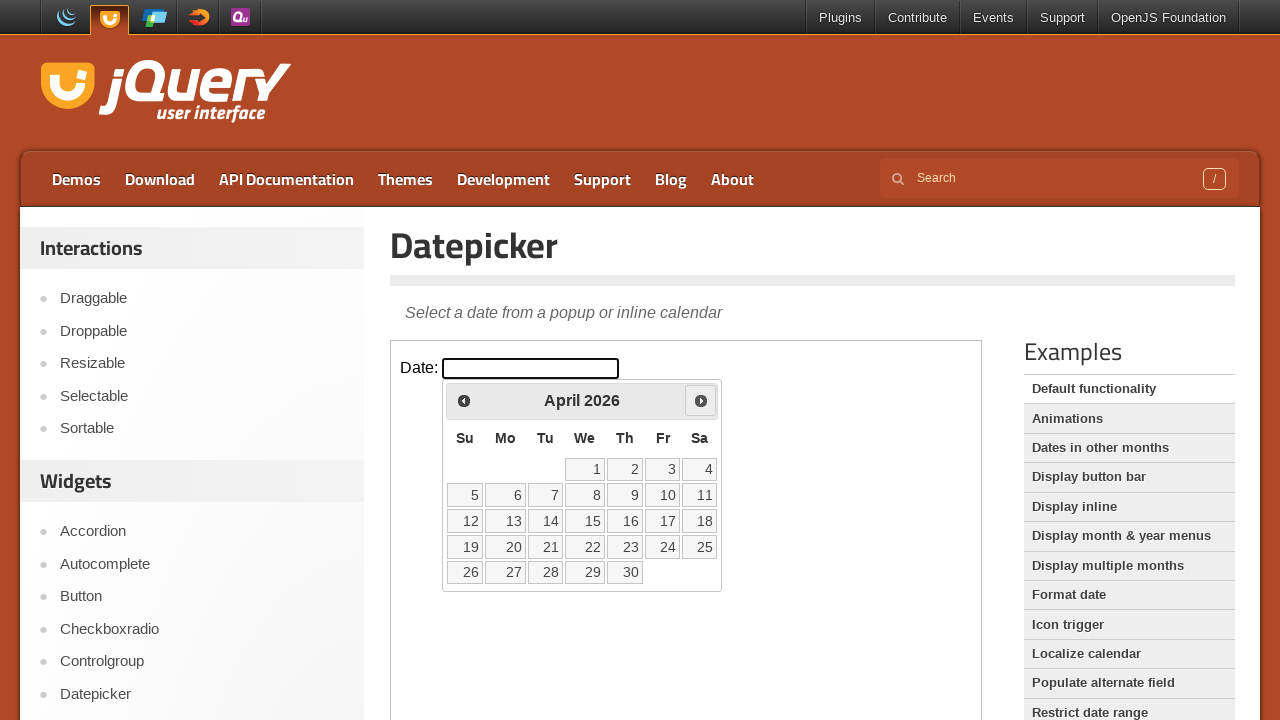

Selected the 22nd date from the calendar at (585, 547) on iframe.demo-frame >> nth=0 >> internal:control=enter-frame >> xpath=//a[normaliz
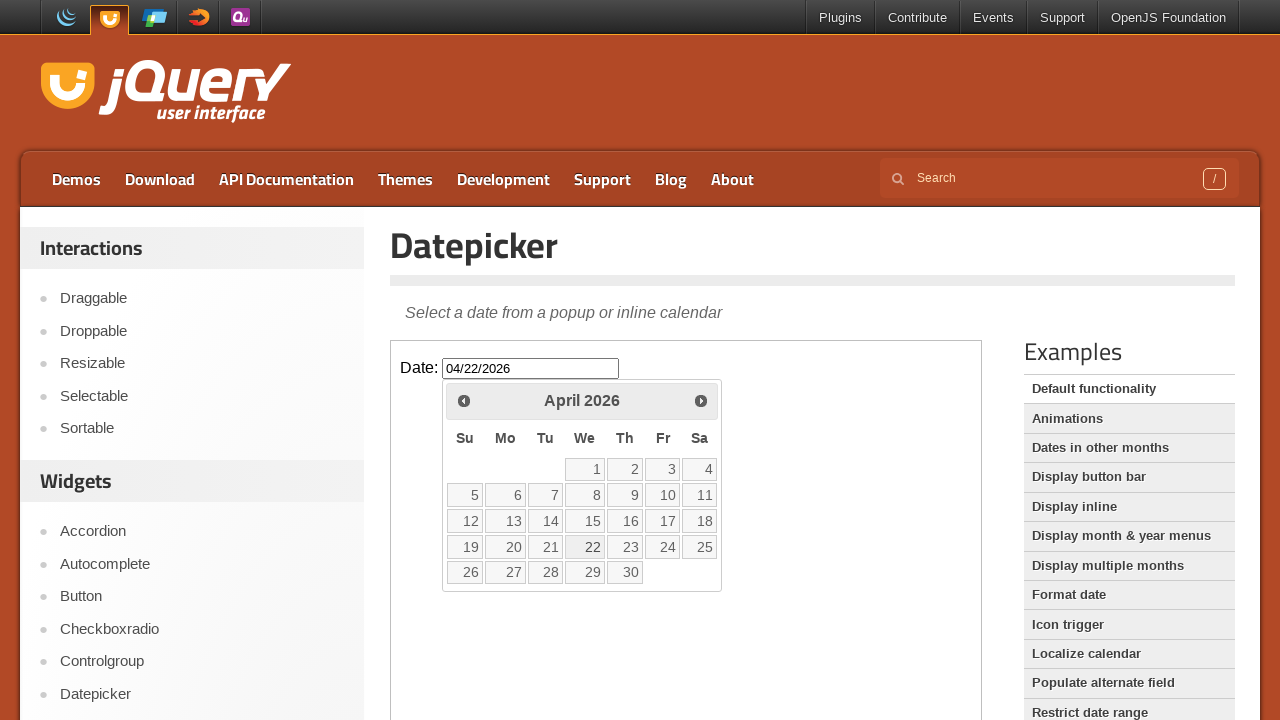

Verified datepicker input is ready after date selection
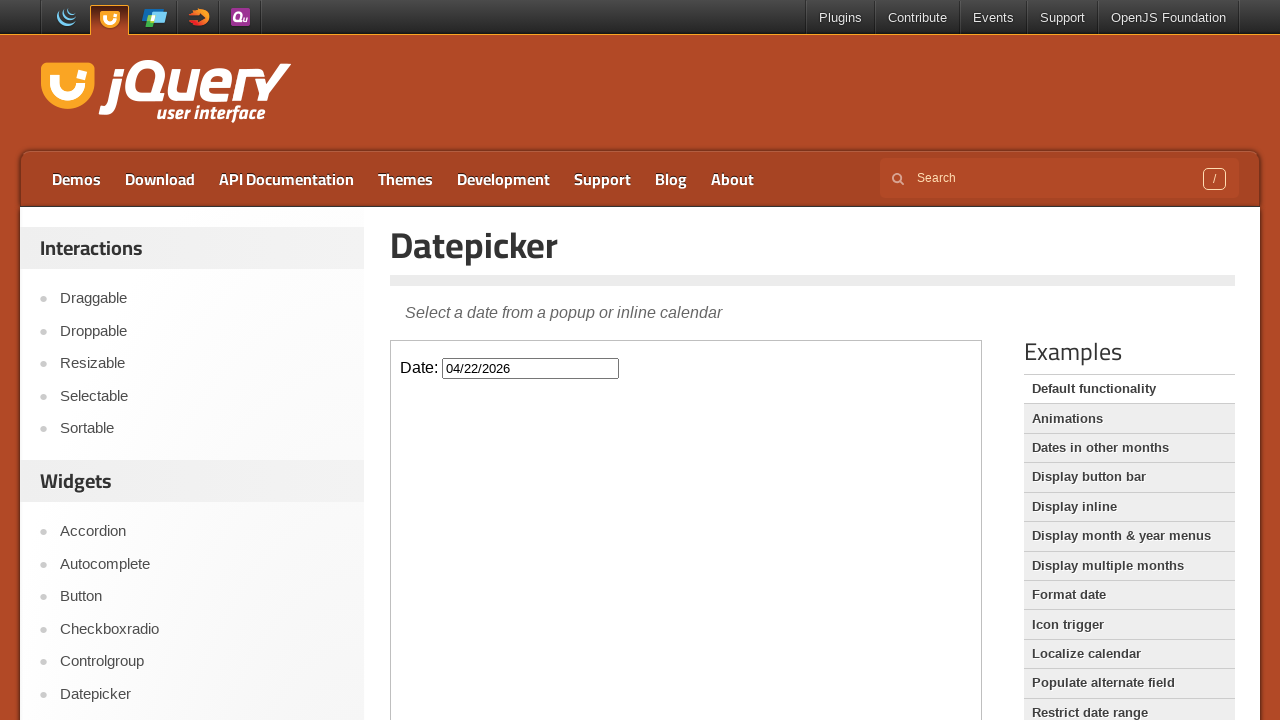

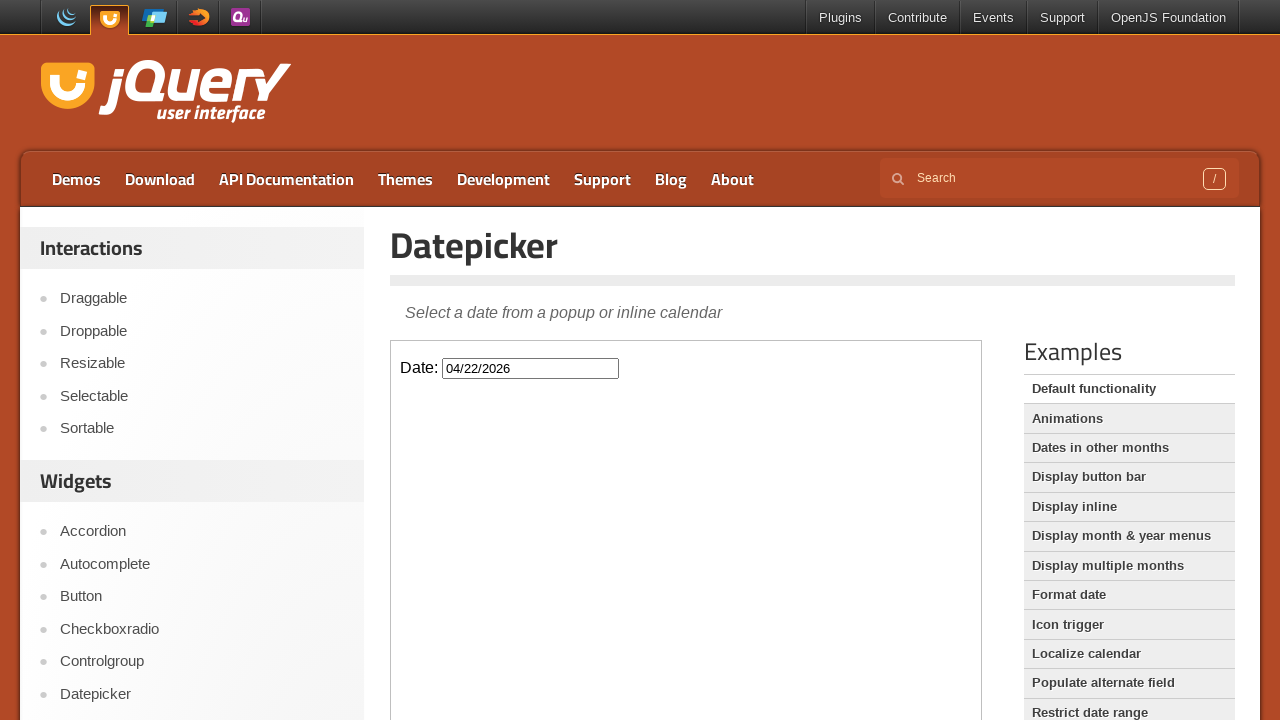